Tests a simple JavaScript alert by clicking the "Show Alert" button and accepting the dialog

Starting URL: https://test-with-me-app.vercel.app/learning/web-elements/alerts

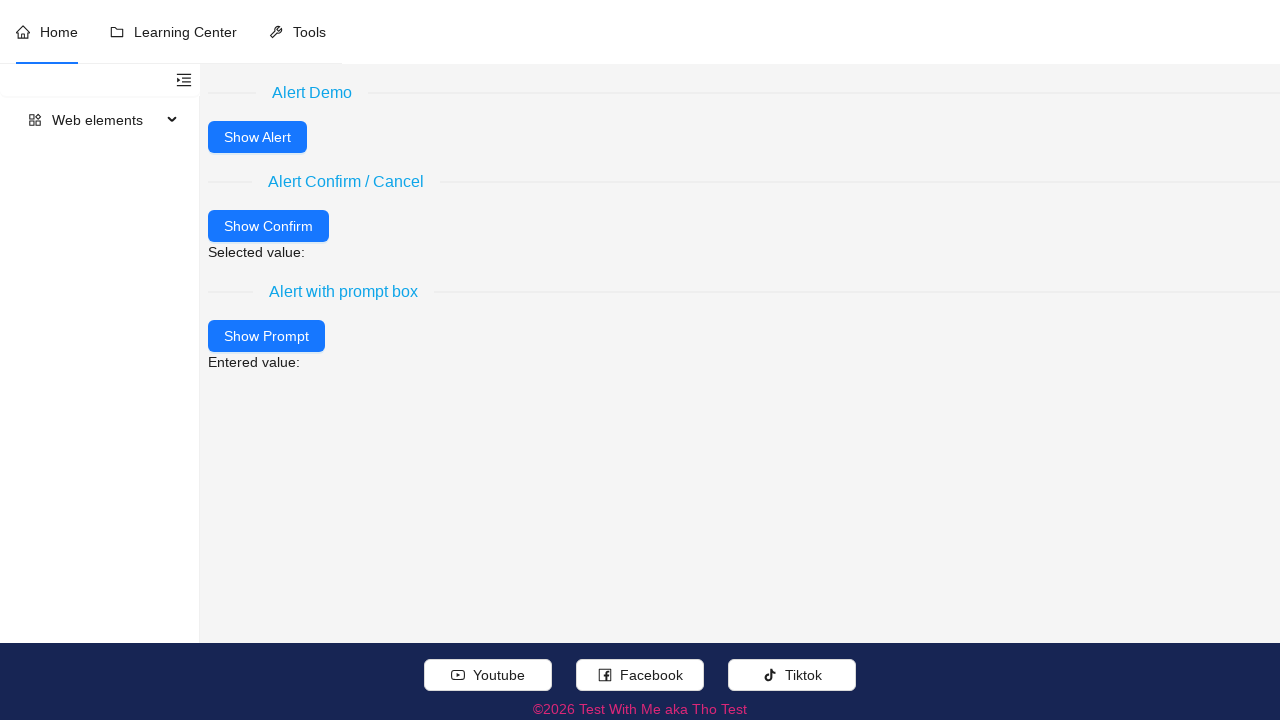

Set up dialog handler to automatically accept alerts
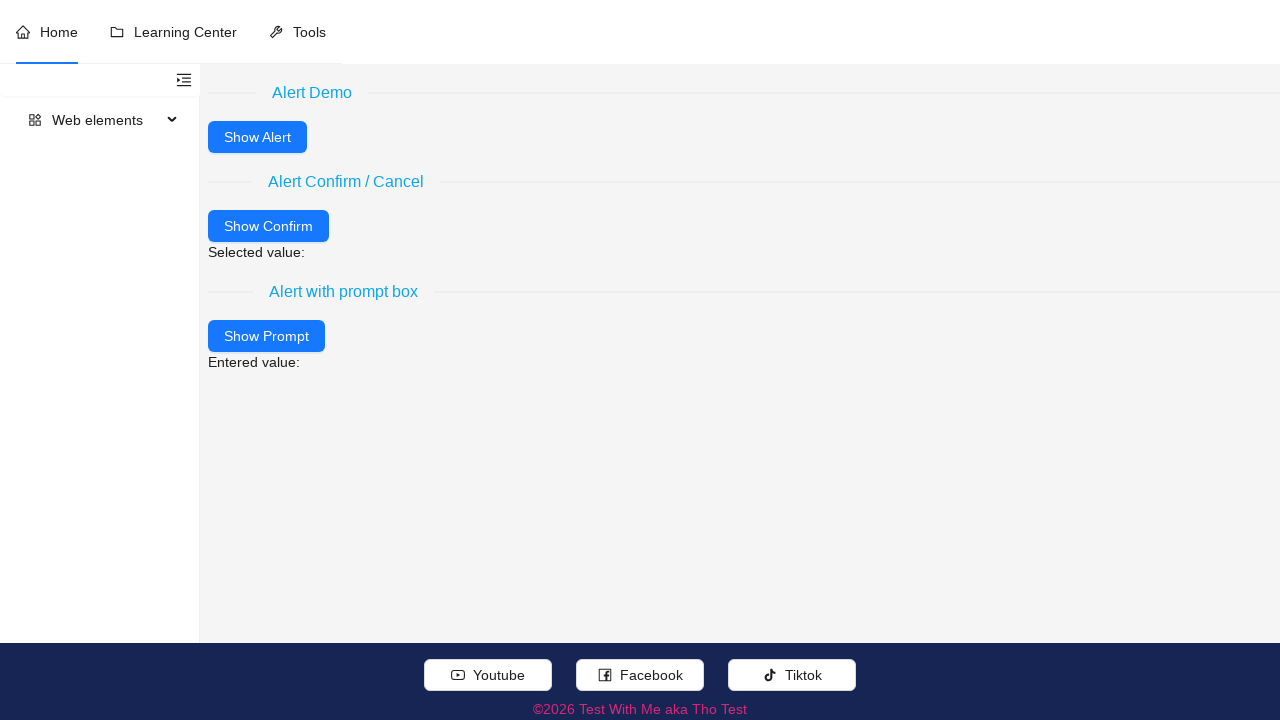

Clicked 'Show Alert' button and accepted the JavaScript alert dialog at (258, 137) on xpath=//button[normalize-space() = 'Show Alert']
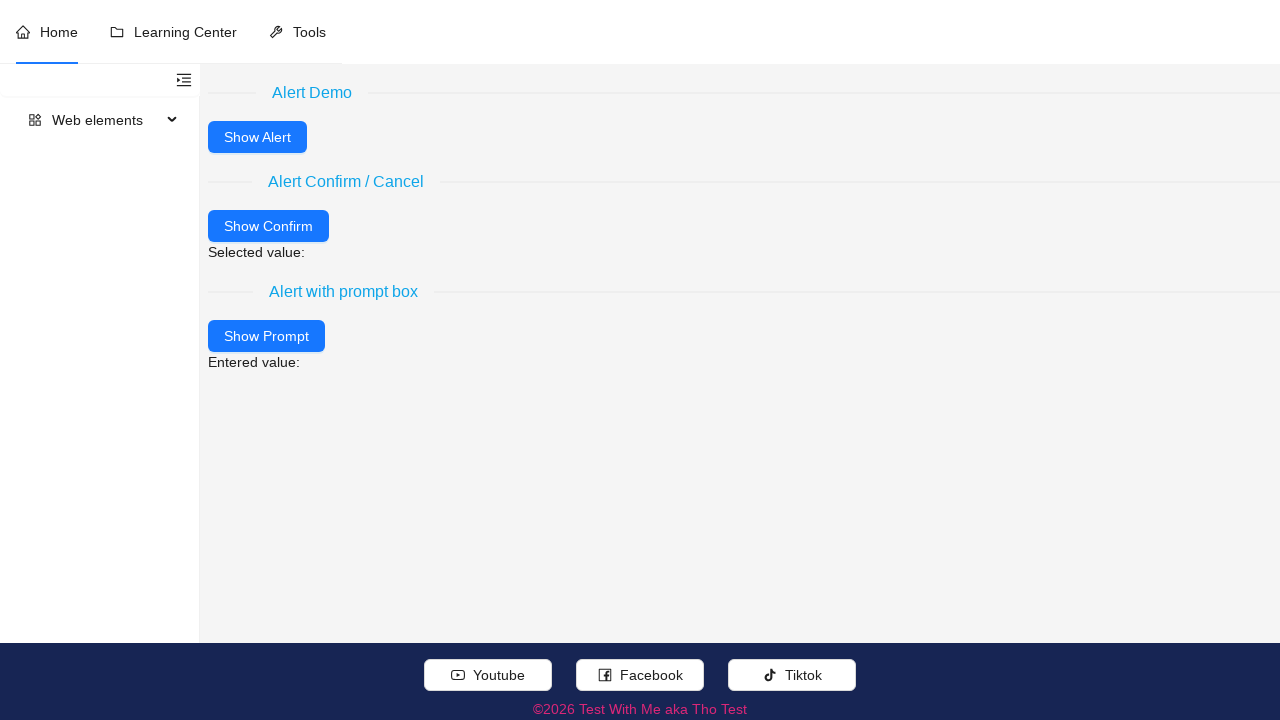

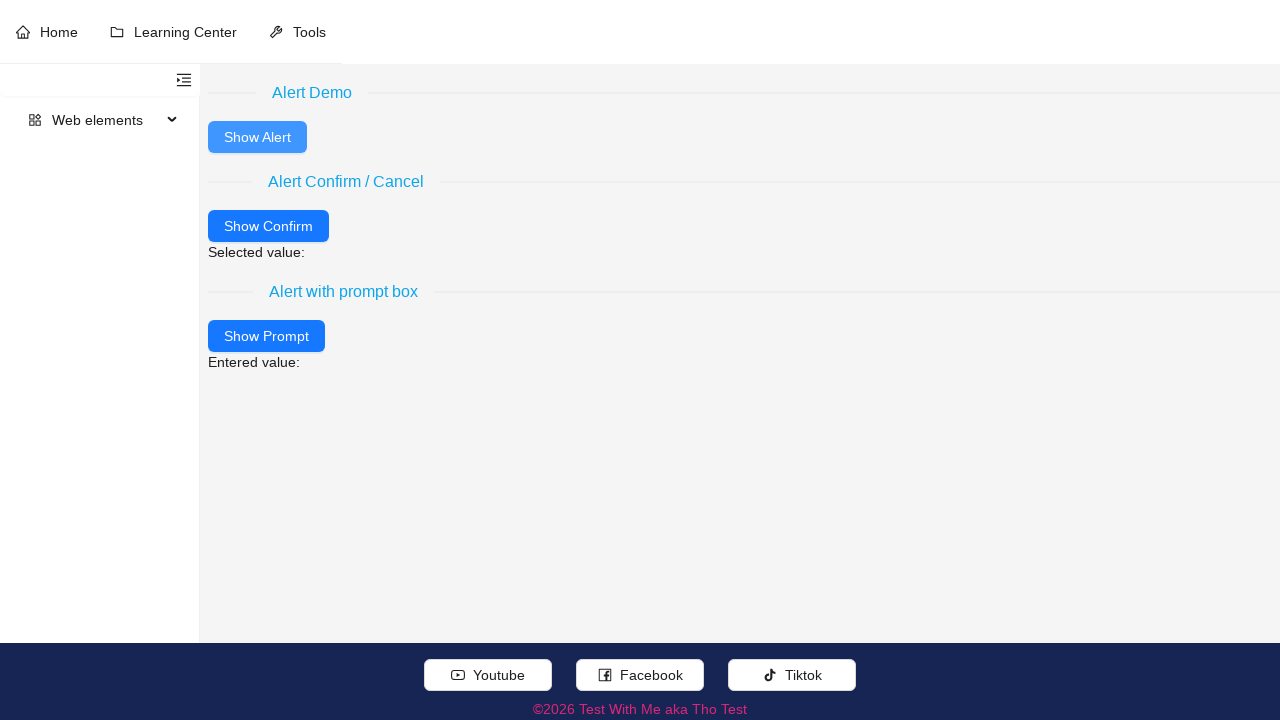